Tests successful registration with a strong password

Starting URL: https://awesomeqa.com/ui/index.php?route=account/register

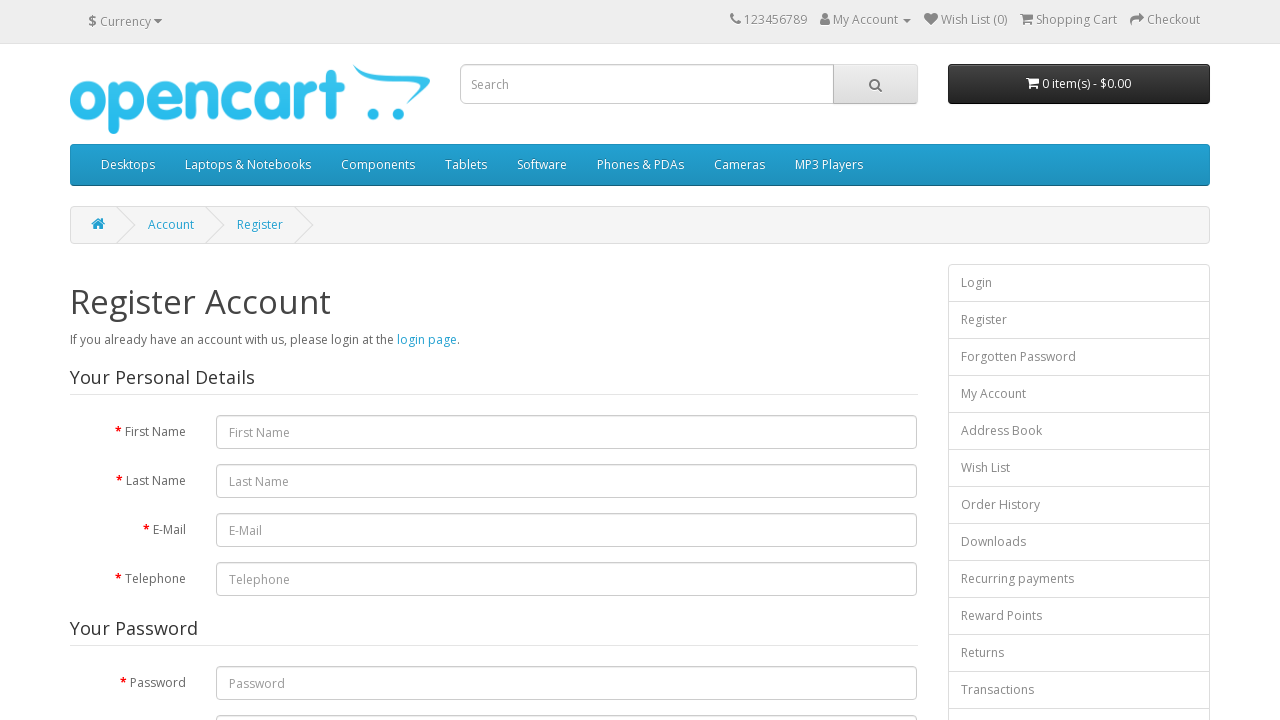

Filled first name field with 'Jennifer' on input[name='firstname']
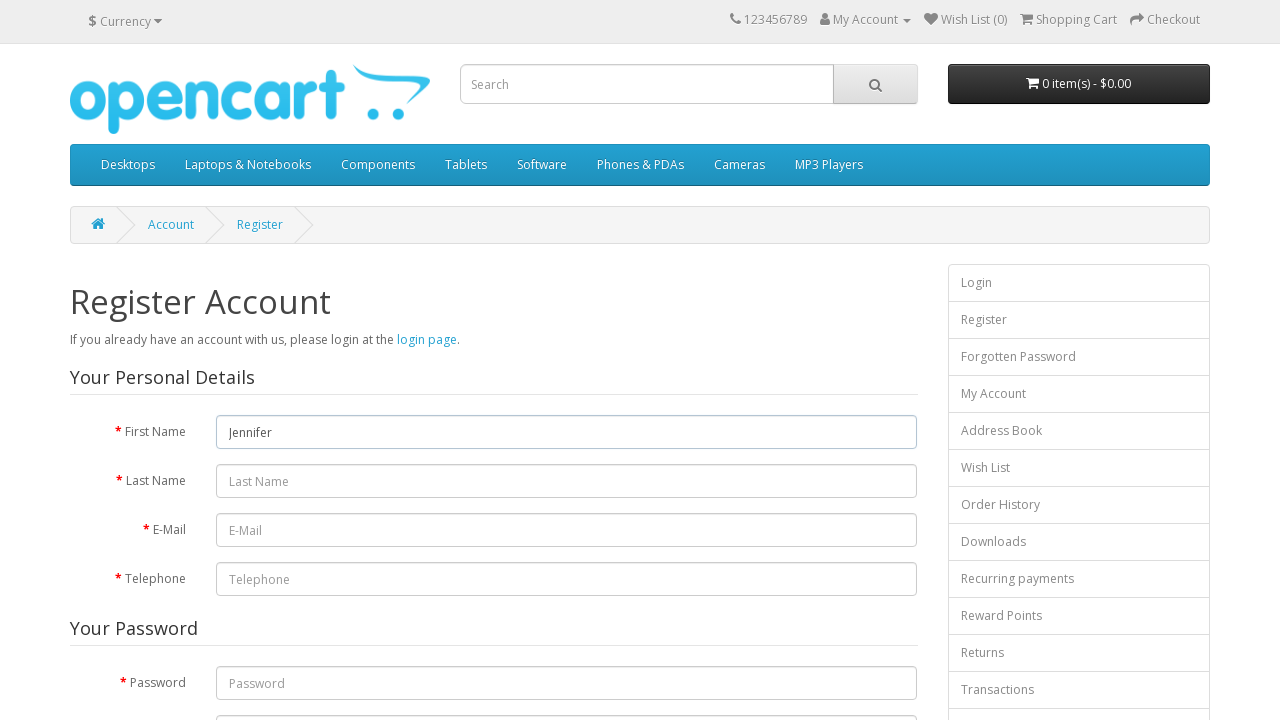

Filled last name field with 'Martinez' on input[name='lastname']
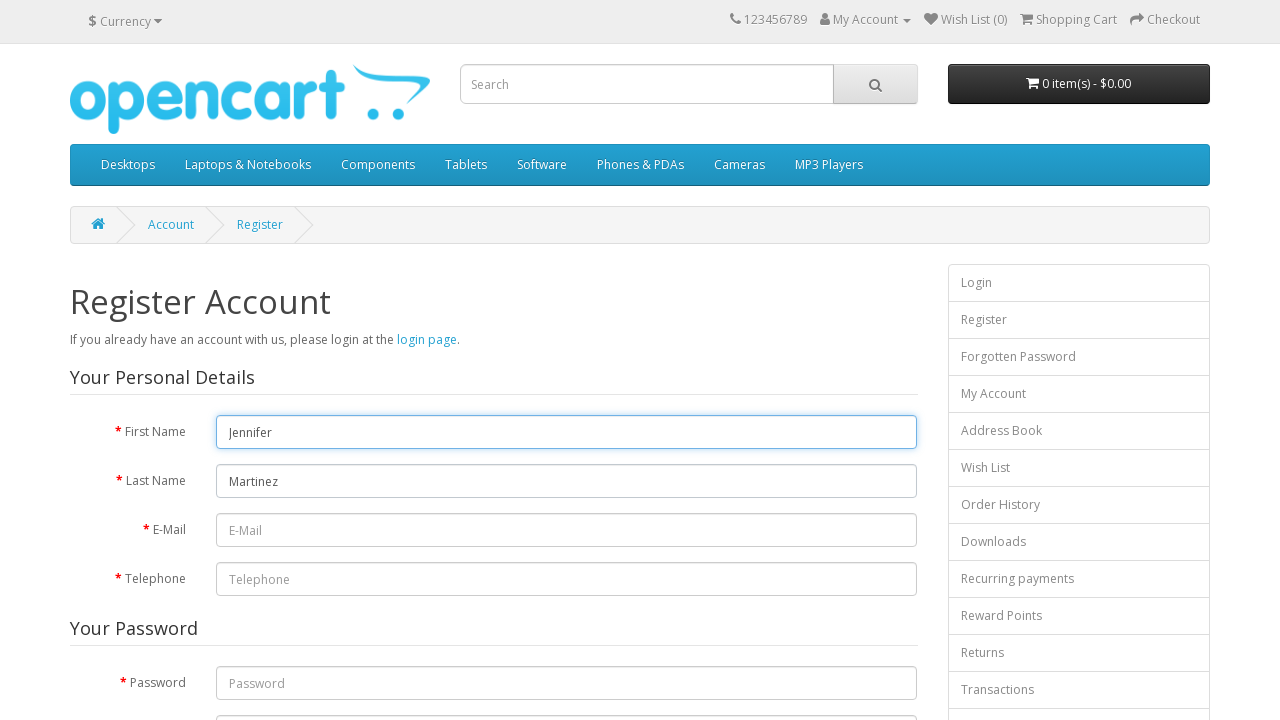

Filled email field with 'jenniferm4821@testmail.com' on input[name='email']
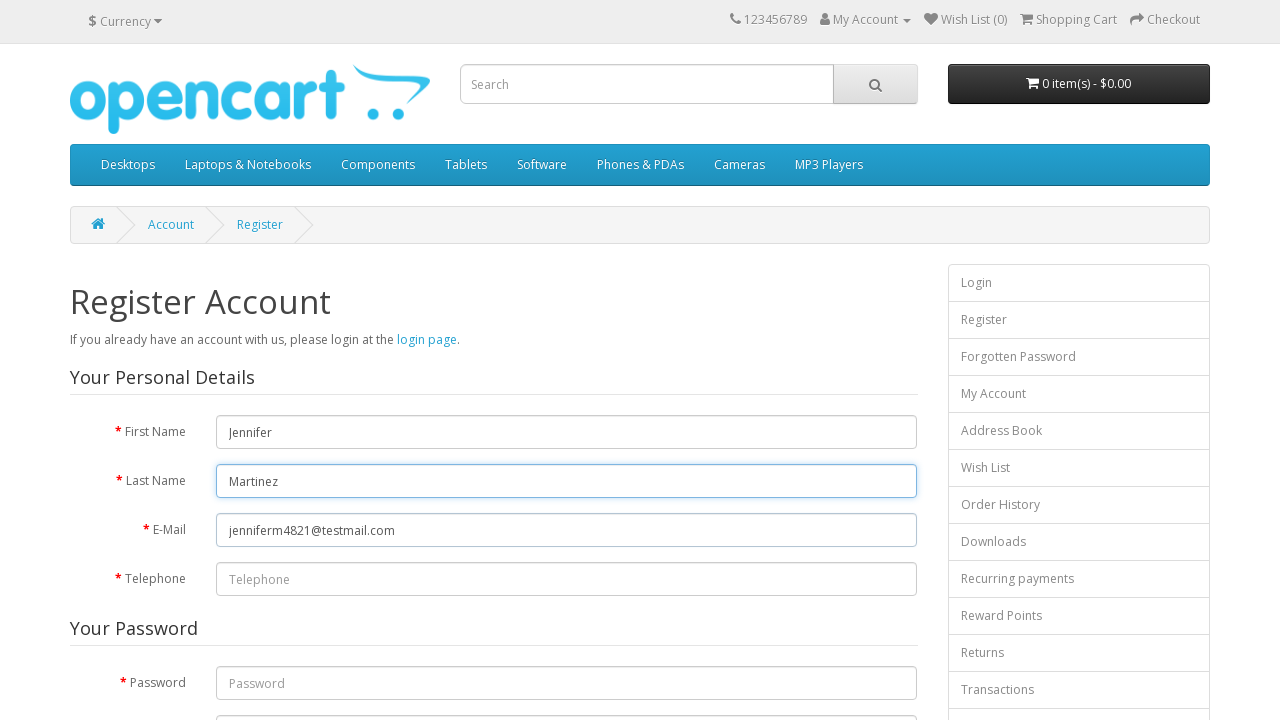

Filled telephone field with '5557894561' on input[name='telephone']
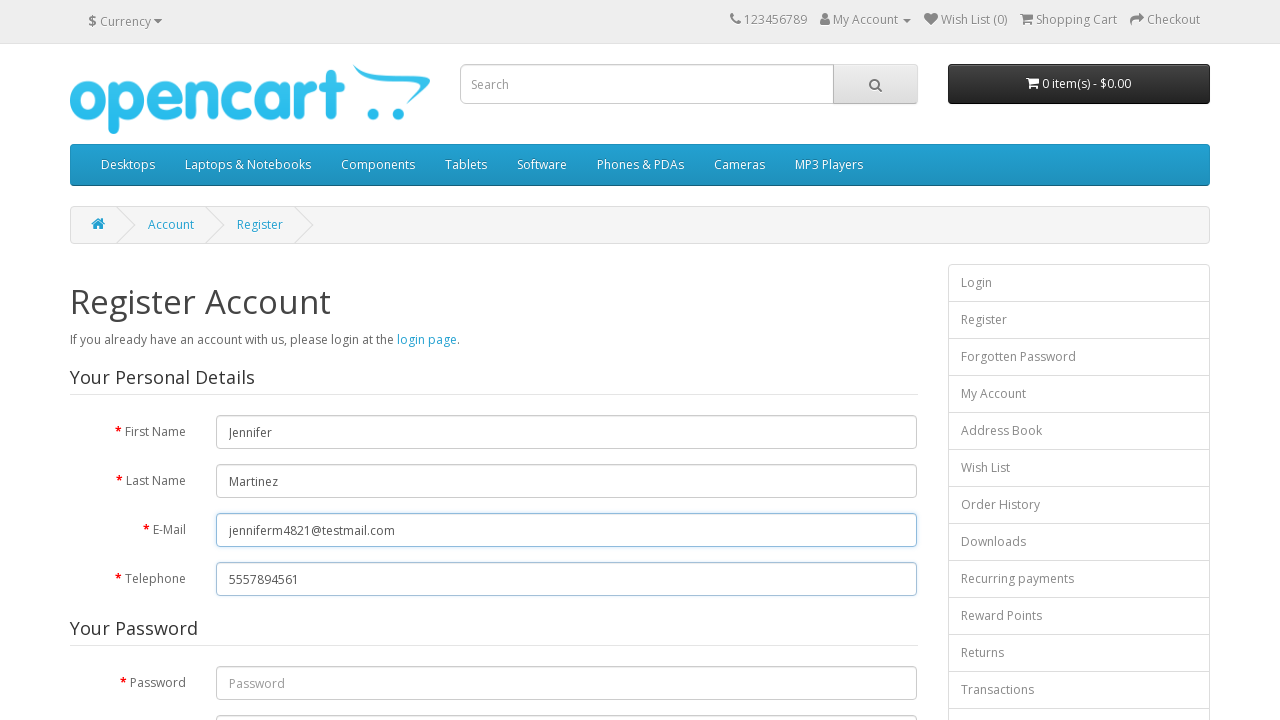

Filled password field with strong password 'StrongPass2024' on input[name='password']
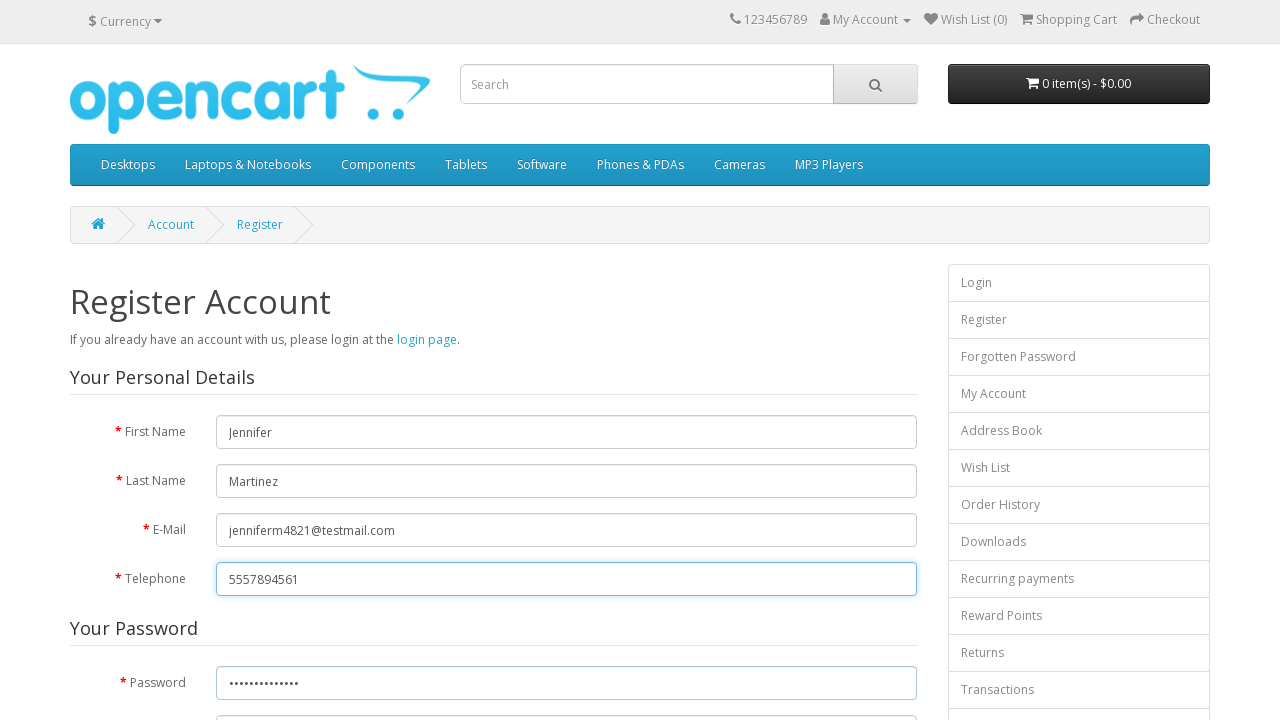

Confirmed password field with 'StrongPass2024' on input[name='confirm']
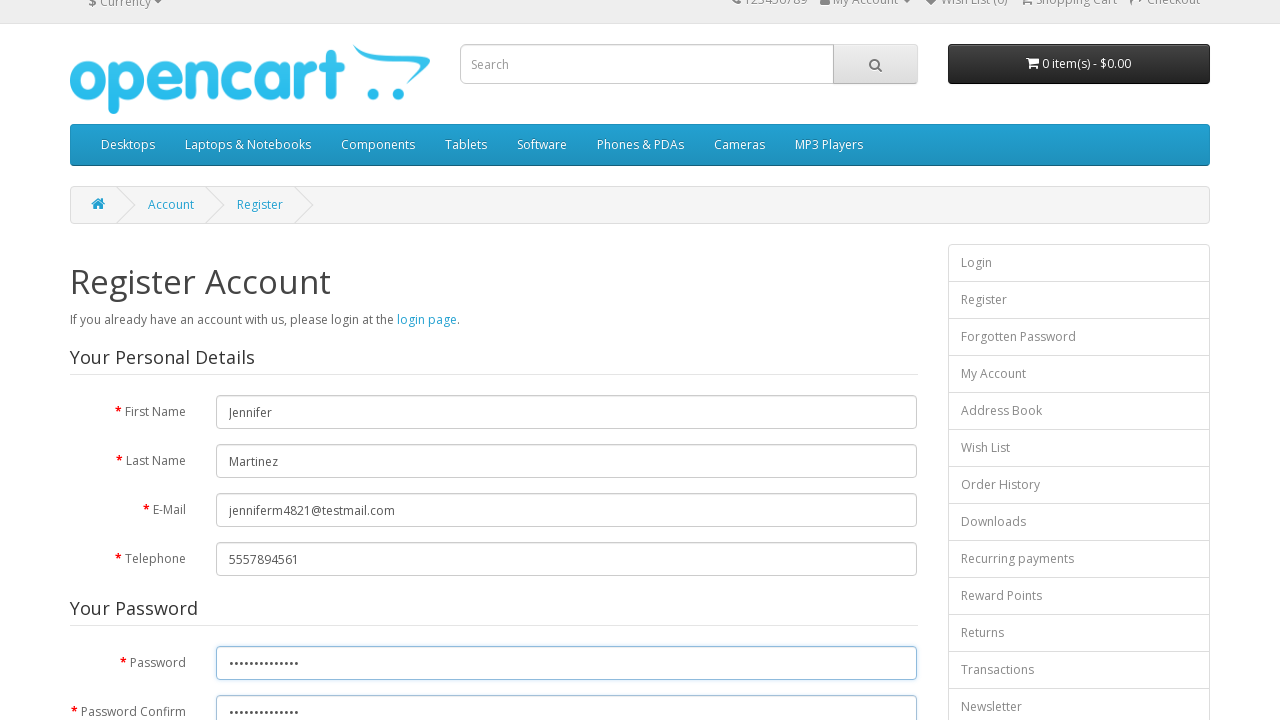

Clicked agree checkbox for privacy policy at (825, 423) on input[name='agree']
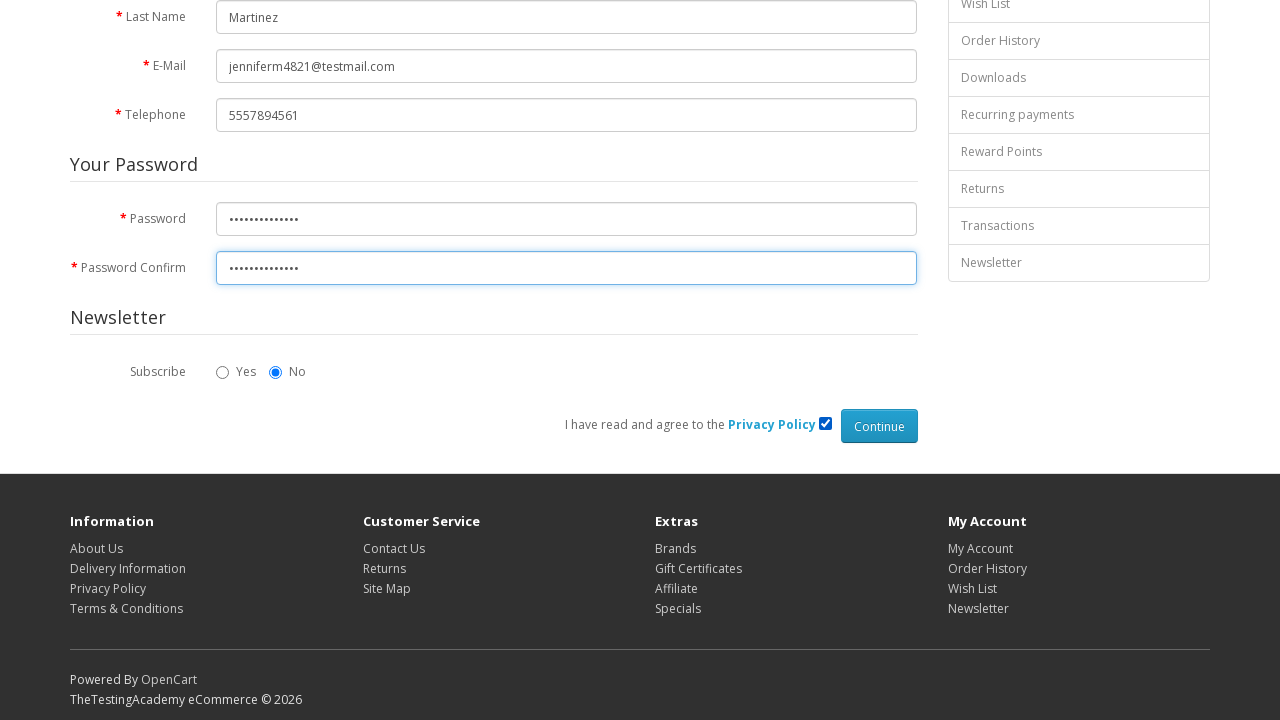

Clicked Continue button to submit registration form at (879, 426) on input[type='submit'][value='Continue']
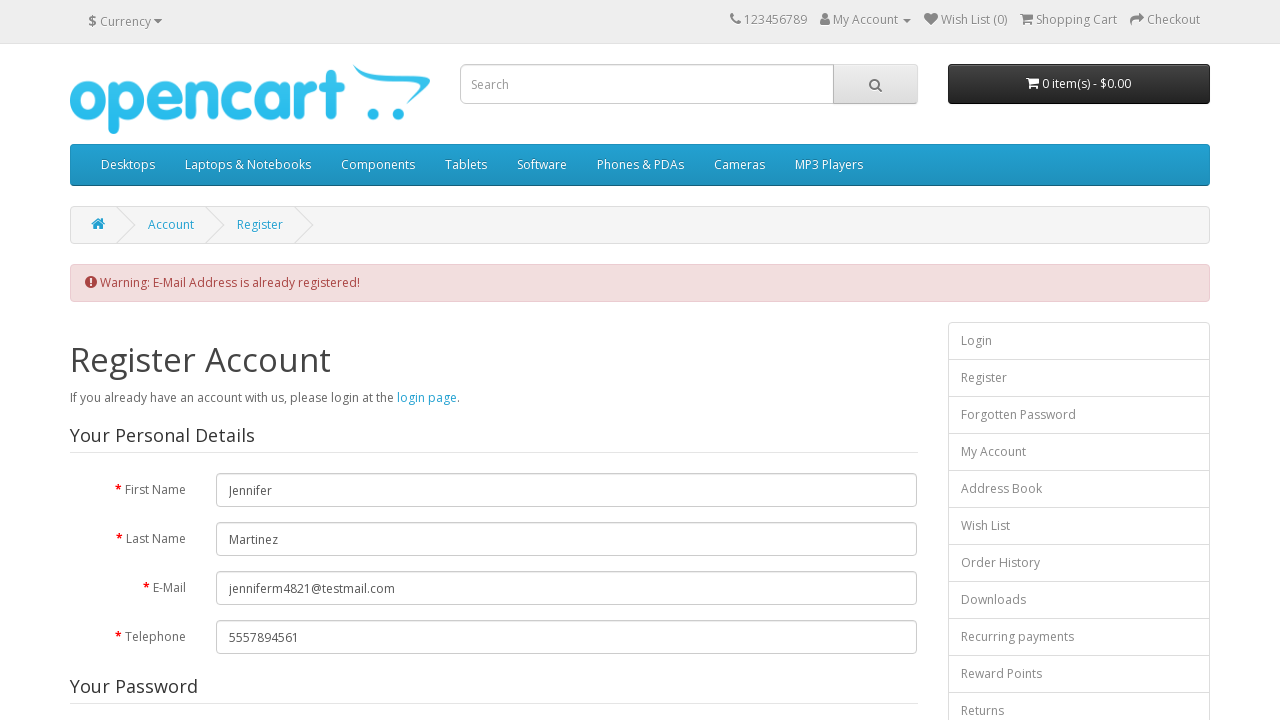

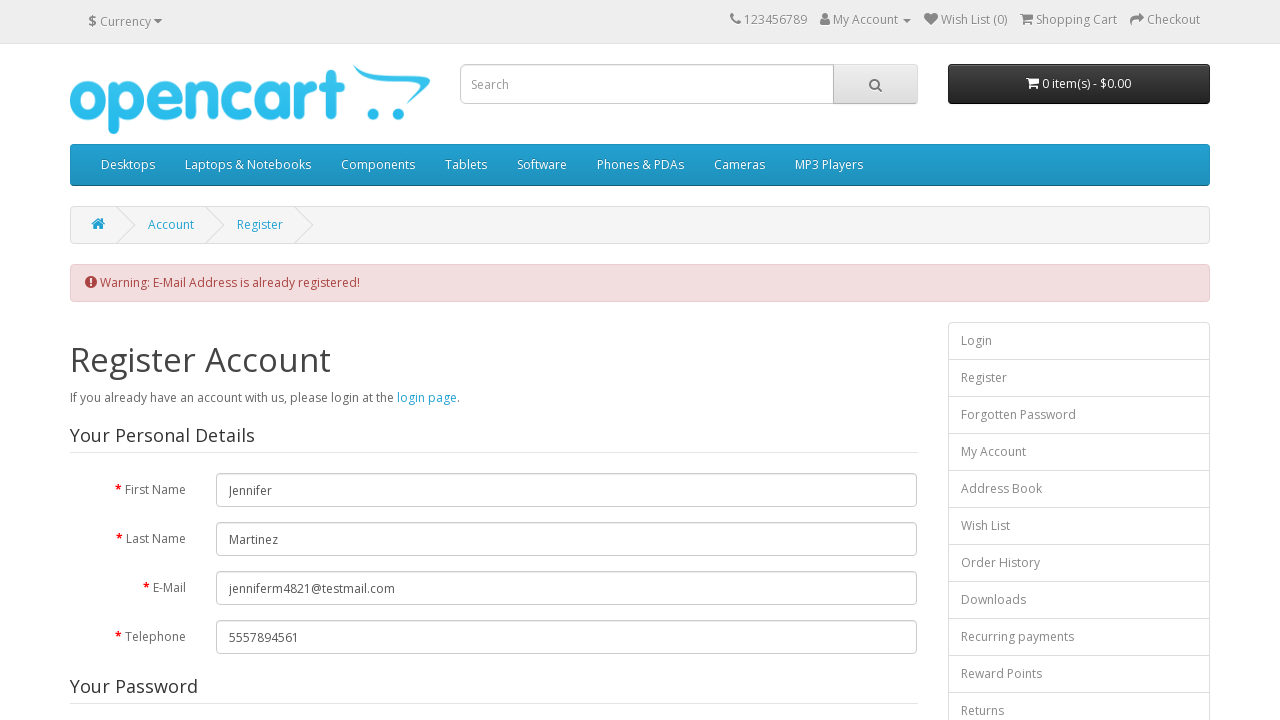